Tests scrolling functionality by navigating to a practice page and scrolling to a specific div element (userName) using JavaScript execution.

Starting URL: https://selectorshub.com/xpath-practice-page/

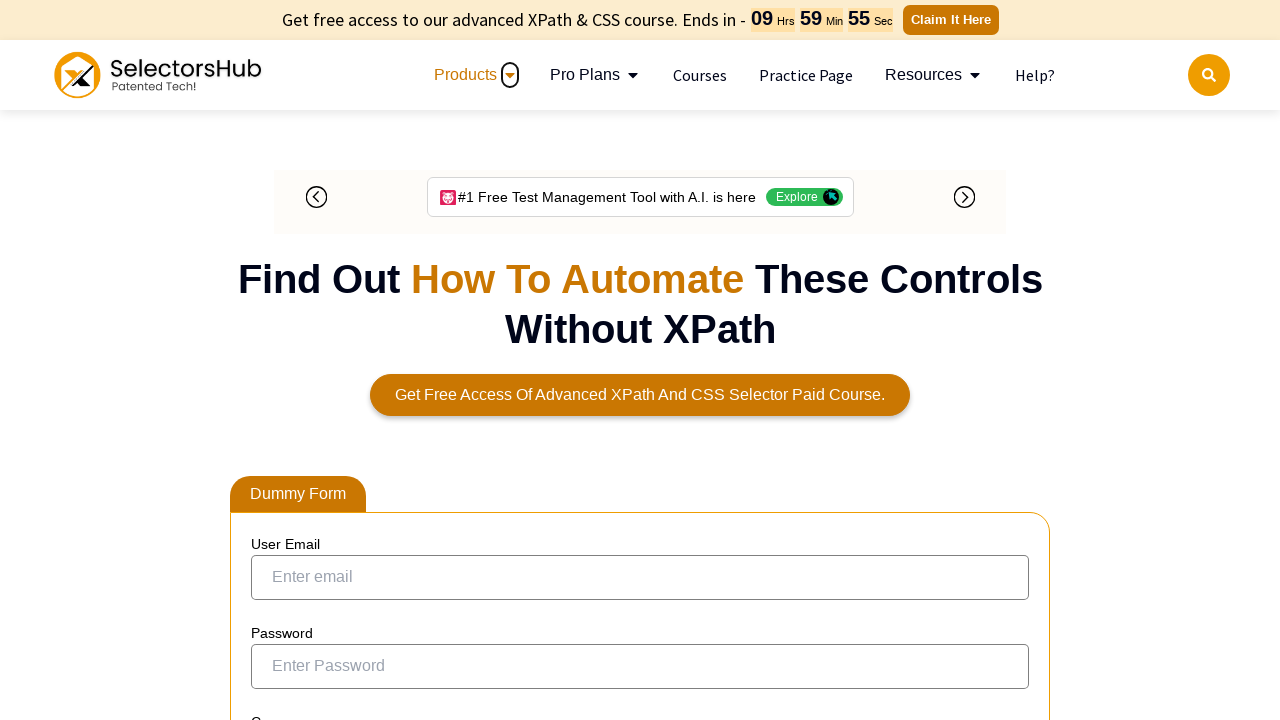

Navigated to selectorHub XPath practice page
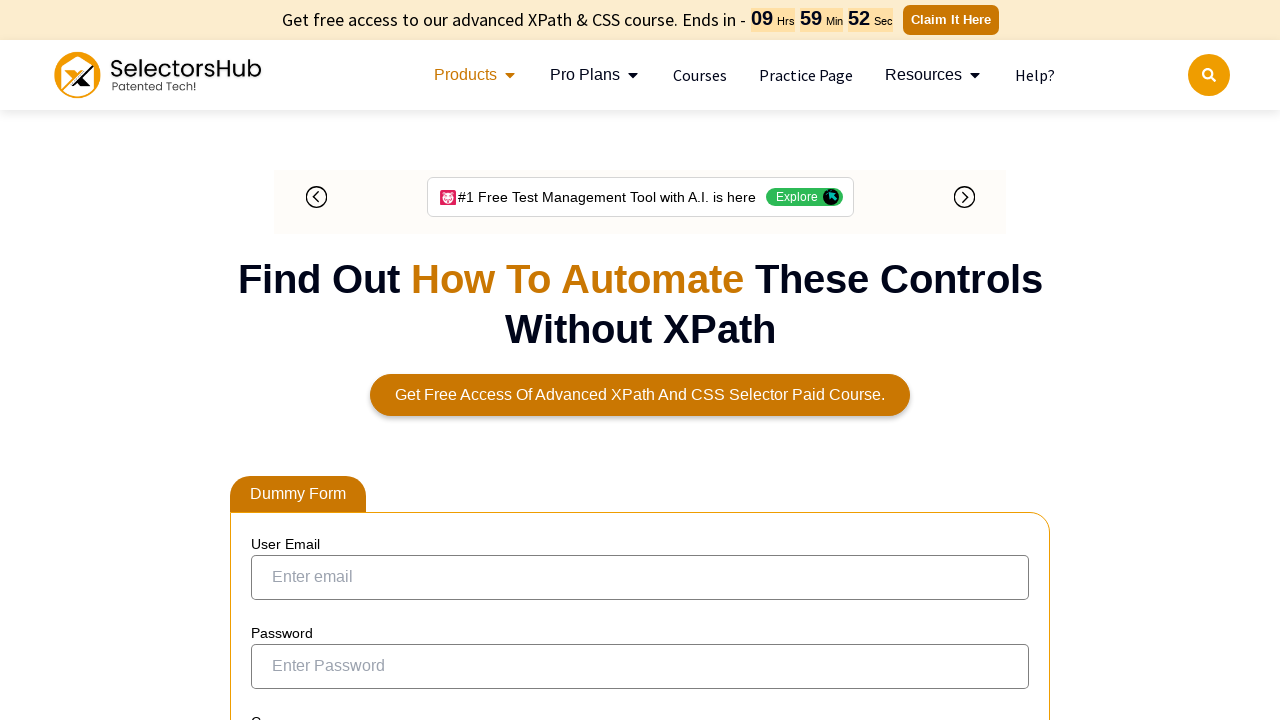

Scrolled userName div element into view
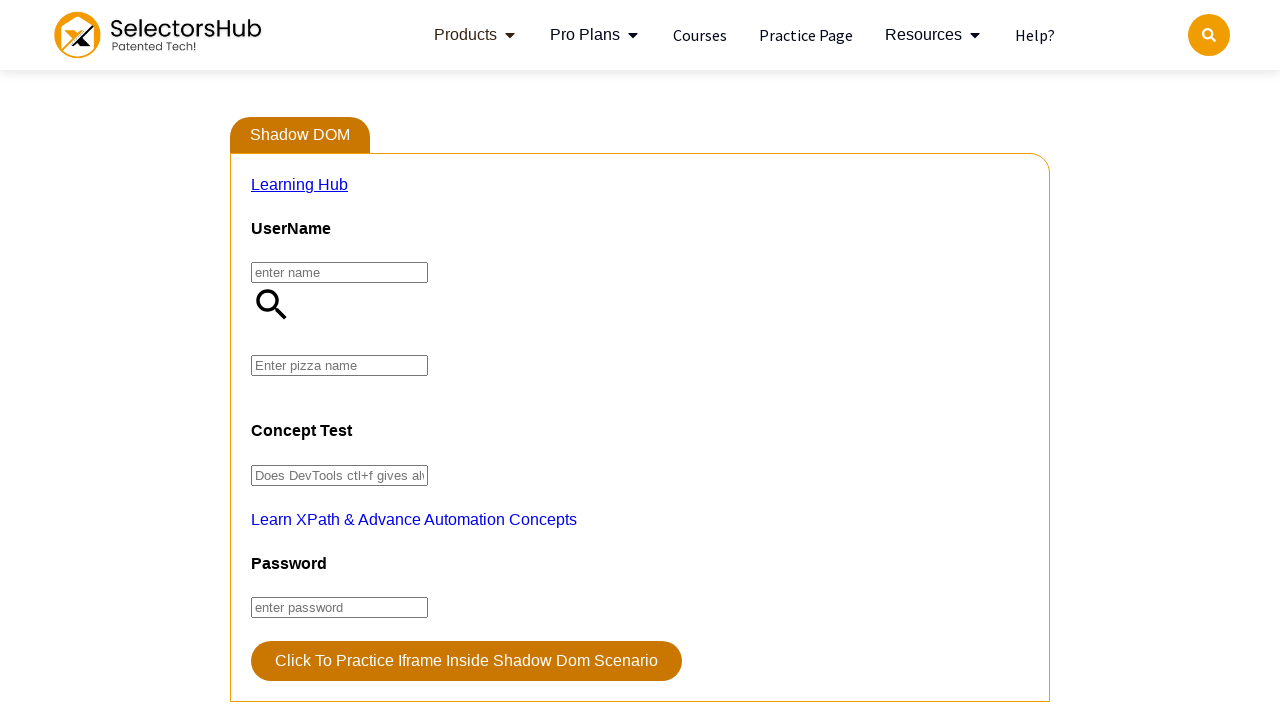

Waited 1 second to observe scroll effect
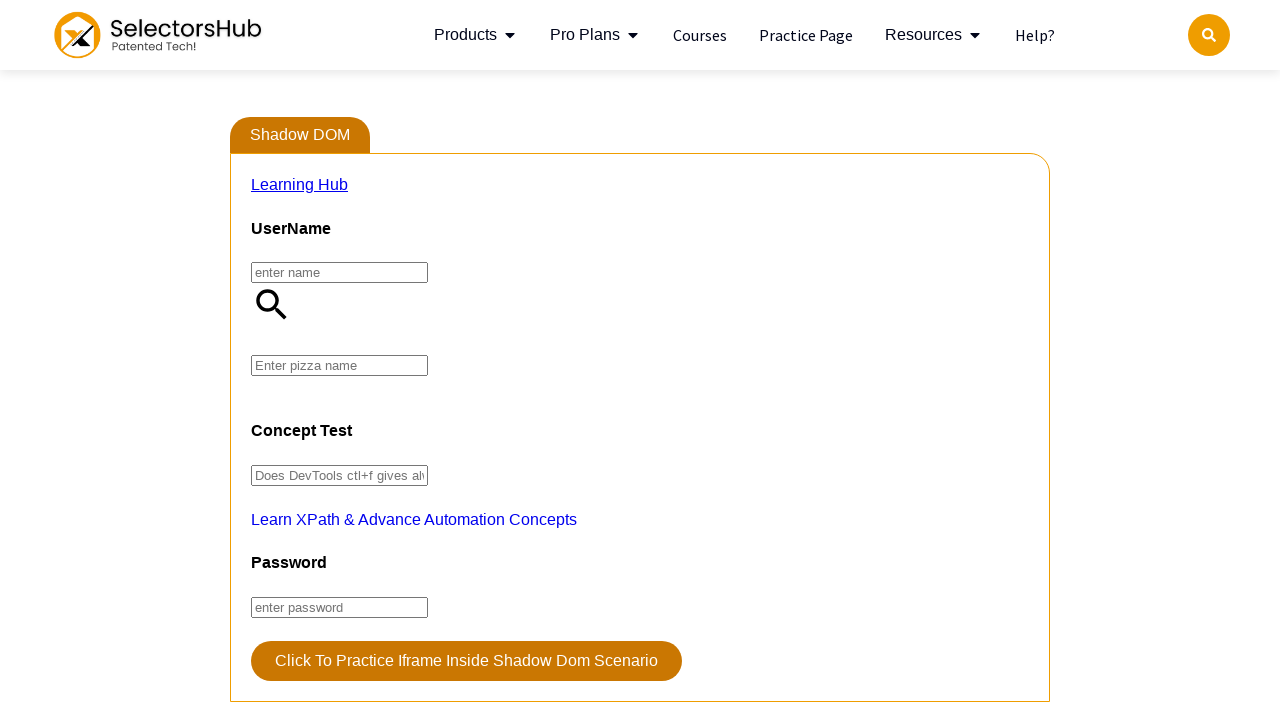

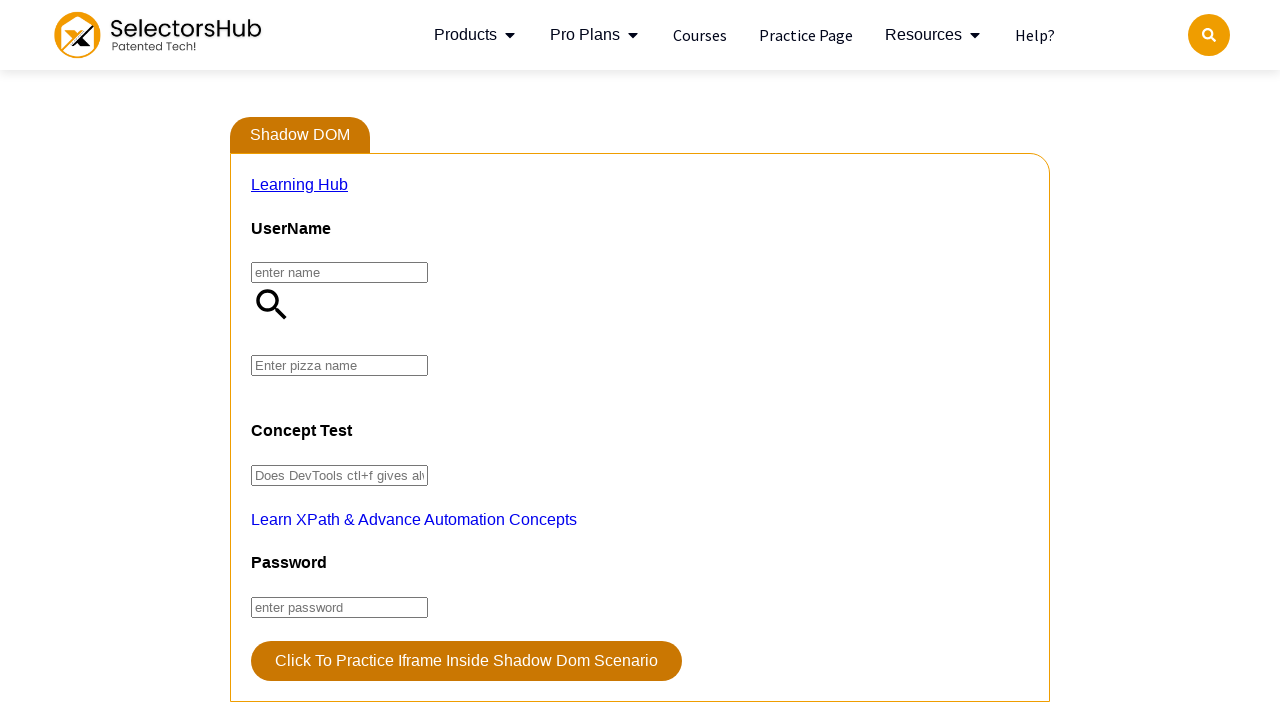